Tests right-click context menu by right-clicking an element, hovering over a menu item, and clicking it

Starting URL: http://swisnl.github.io/jQuery-contextMenu/demo.html

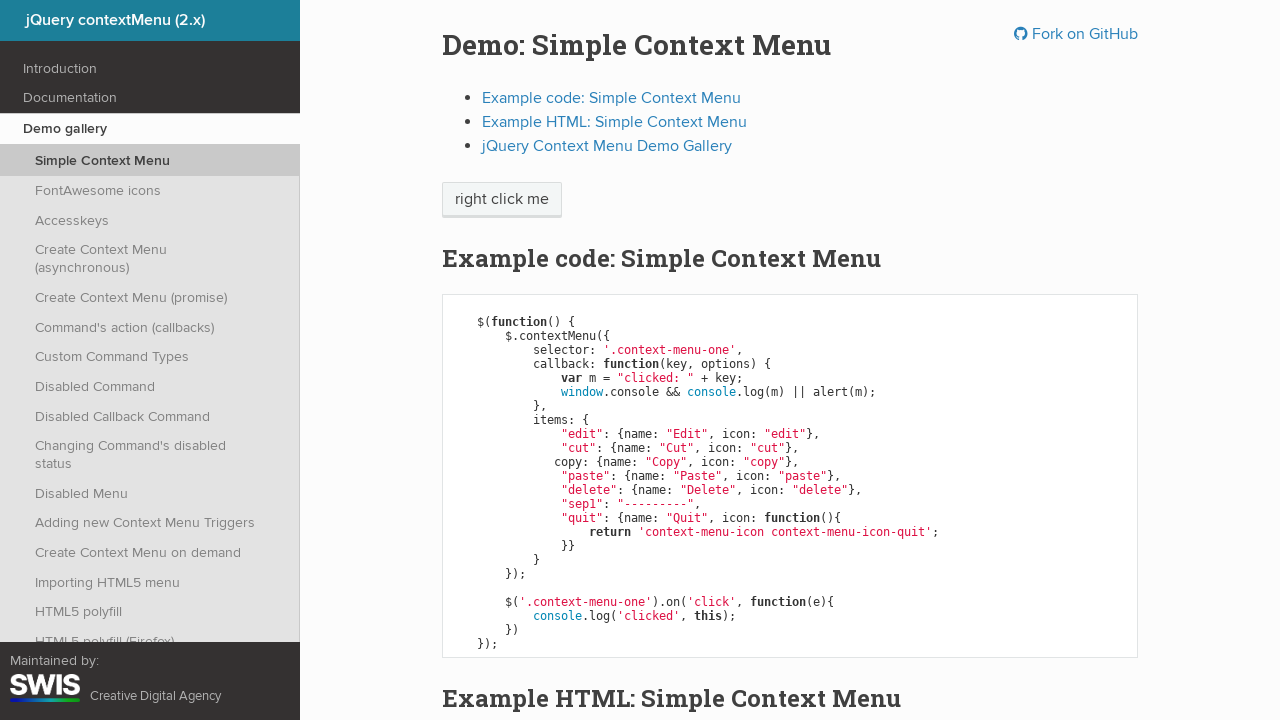

Right-clicked on 'right click me' element to open context menu at (502, 200) on //span[text()='right click me']
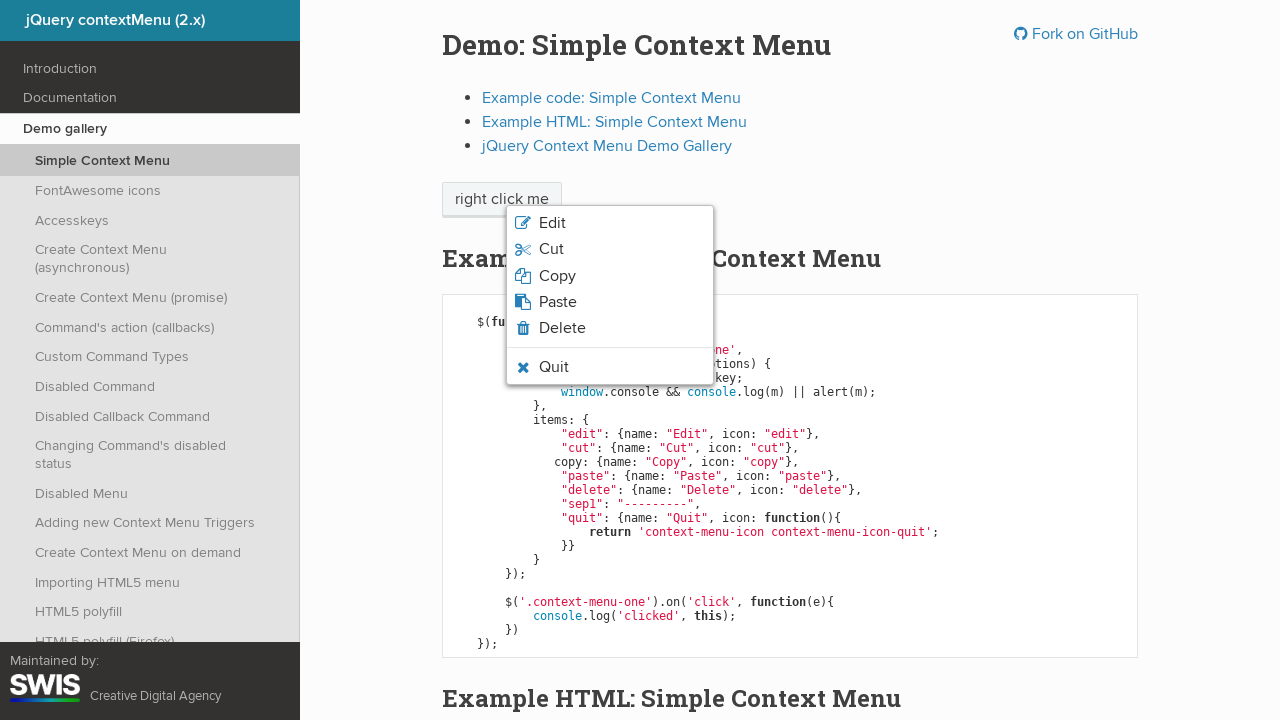

Hovered over Quit menu item in context menu at (610, 367) on xpath=//li[contains(@class,'context-menu-icon-quit')]
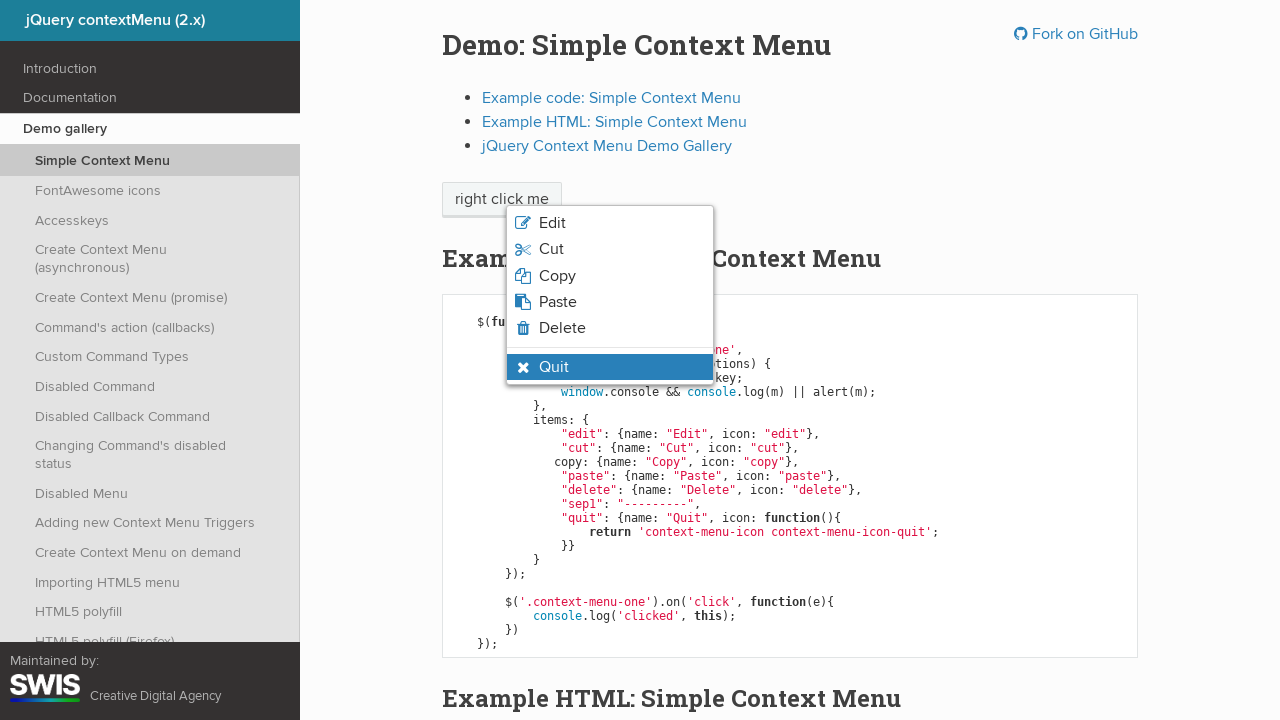

Clicked on Quit menu item at (554, 367) on xpath=//span[text()='Quit']
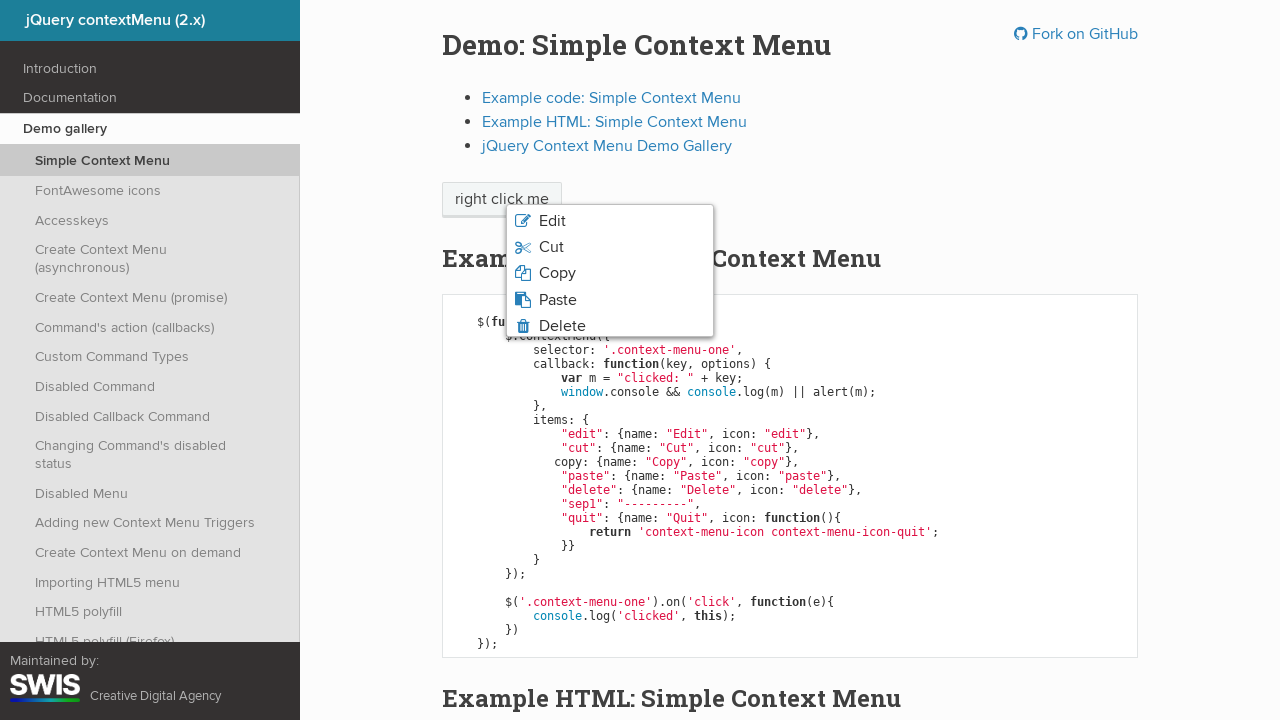

Set up dialog handler to accept alerts
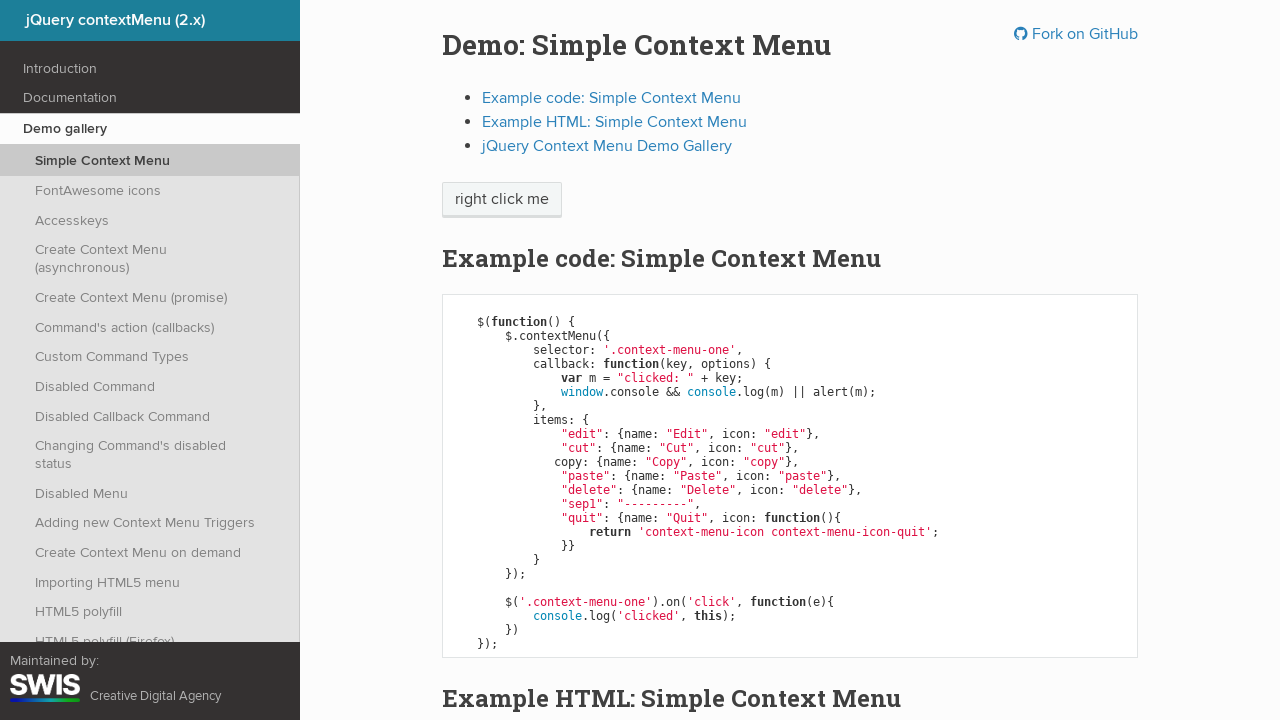

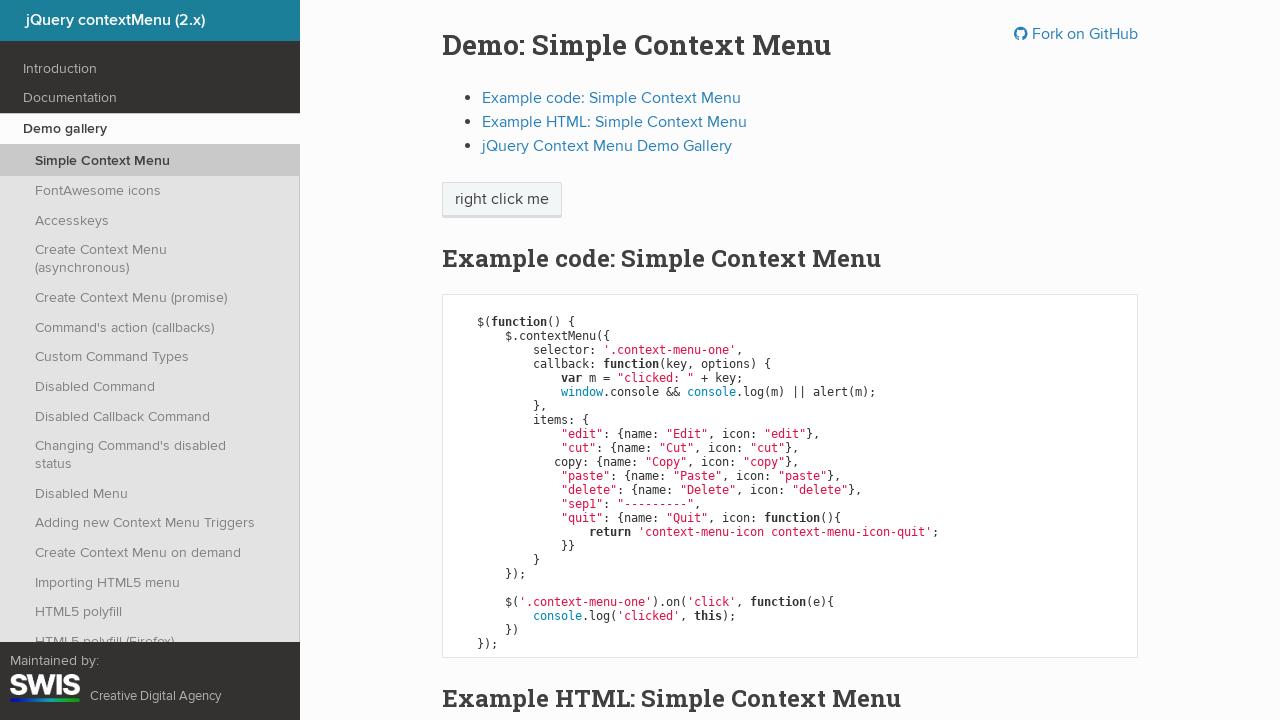